Tests footer link navigation by opening each link in the first column of the footer in a new tab and switching between tabs

Starting URL: http://www.qaclickacademy.com/practice.php

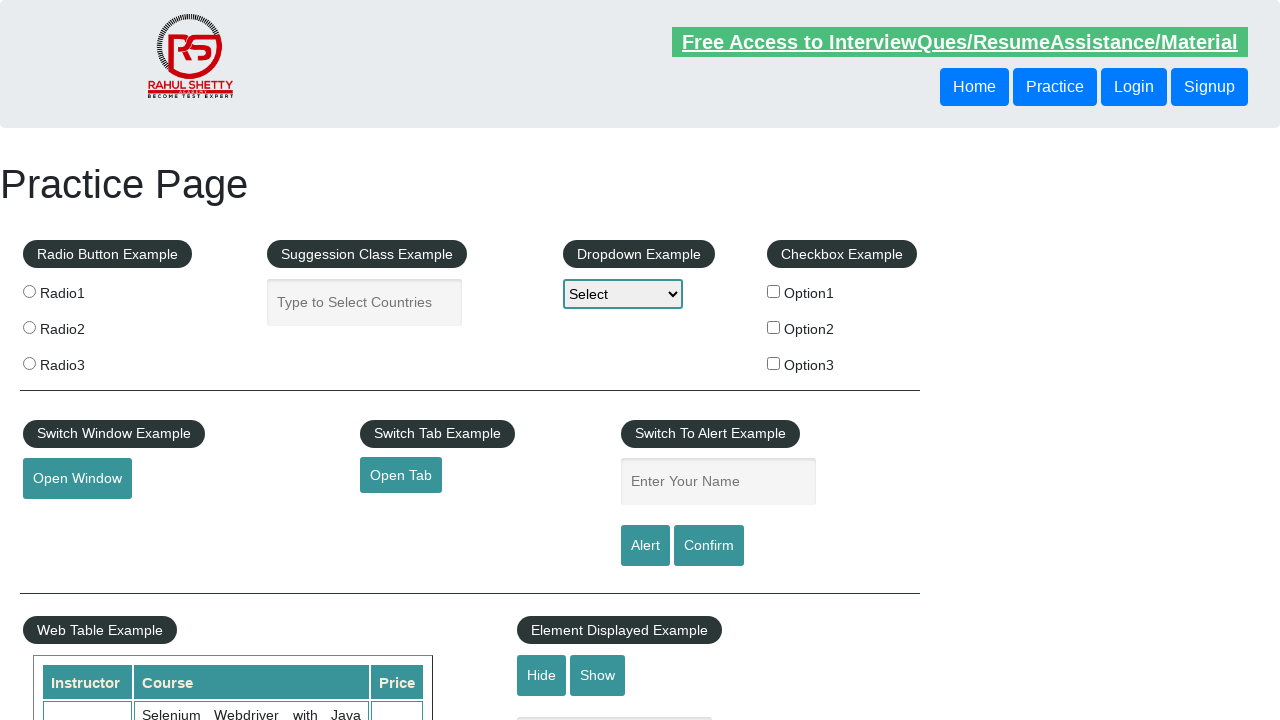

Footer container loaded
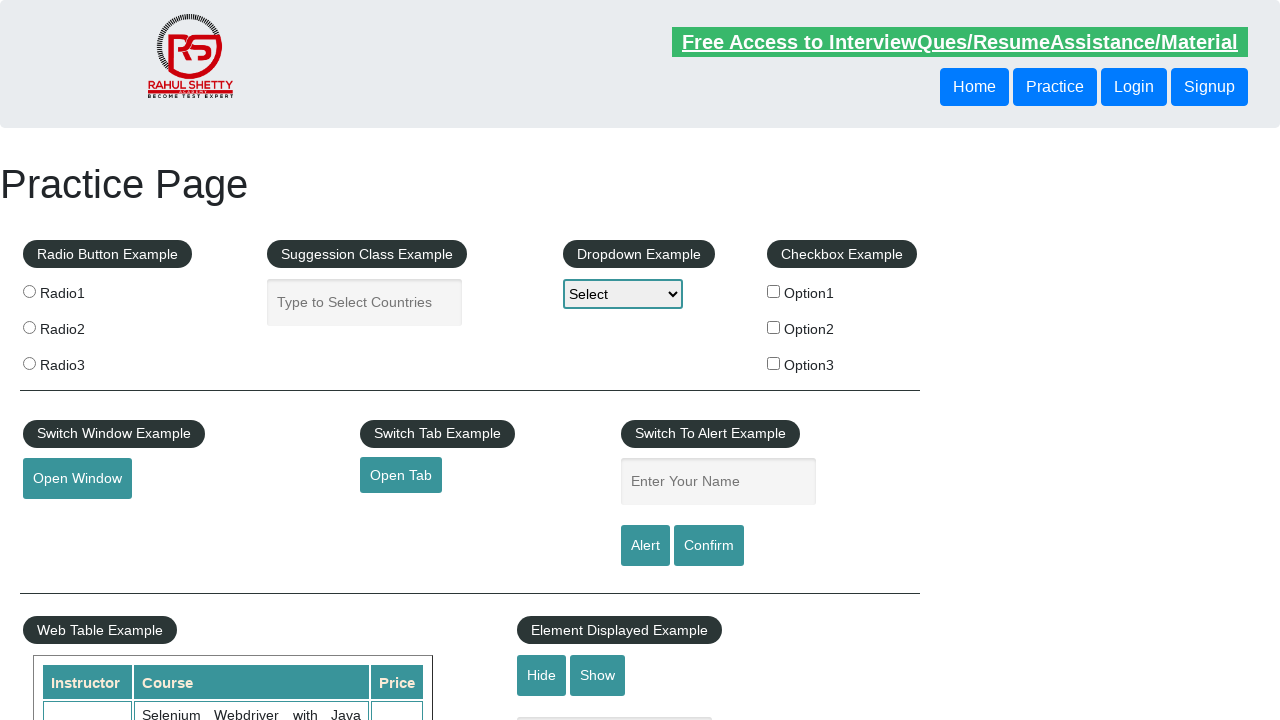

Located all links in first footer column
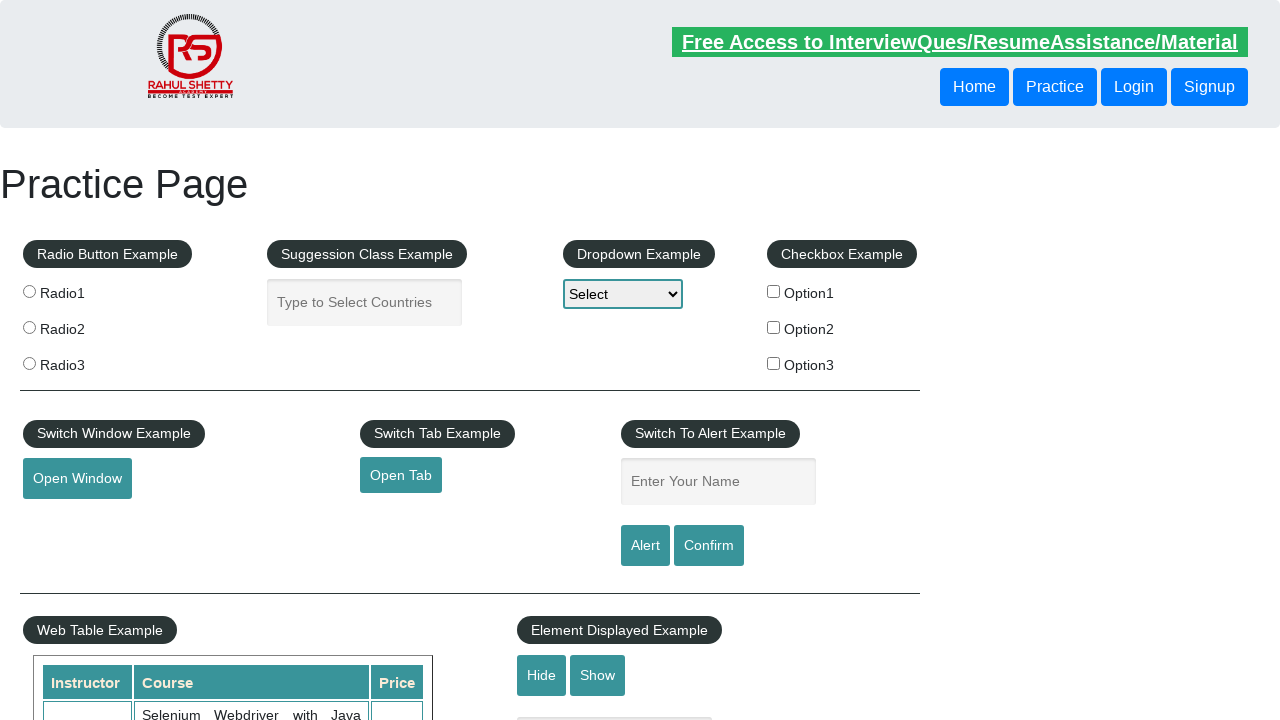

Stored original page reference
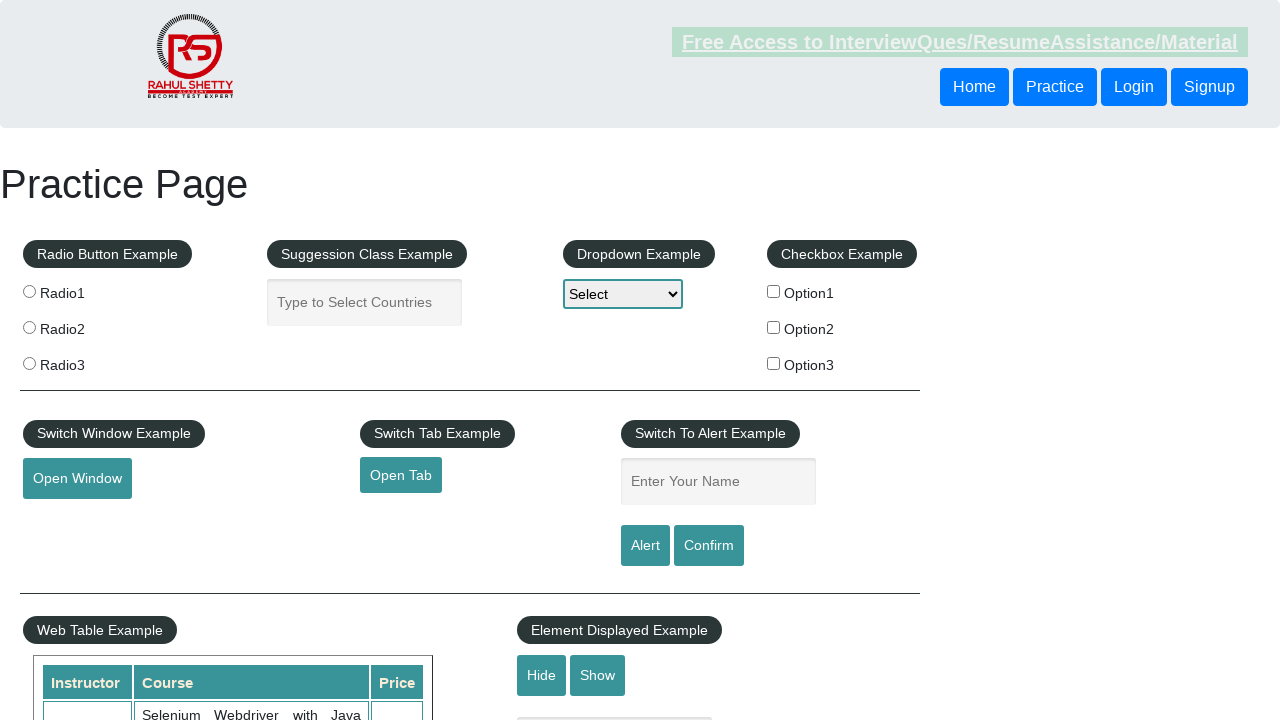

Retrieved footer link 1 of 5
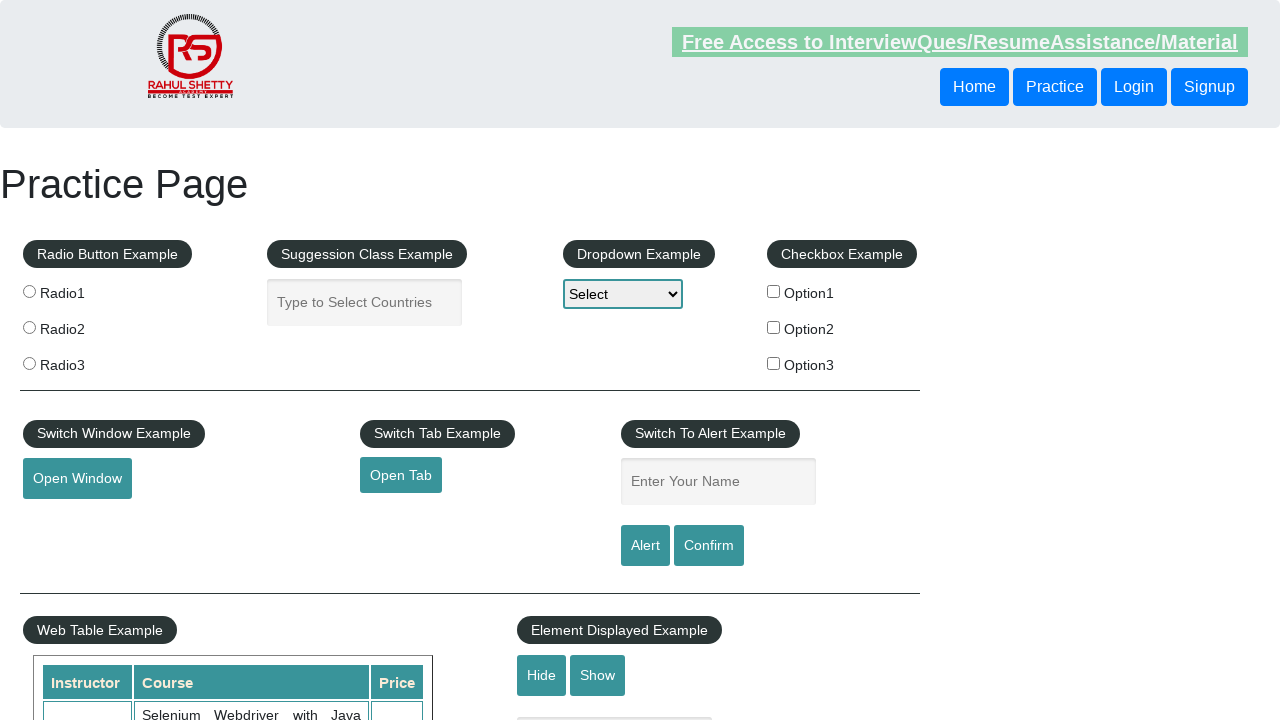

Opened footer link 1 in new tab using Ctrl+Click at (157, 482) on div#gf-BIG table tbody tr td ul >> nth=0 >> a >> nth=0
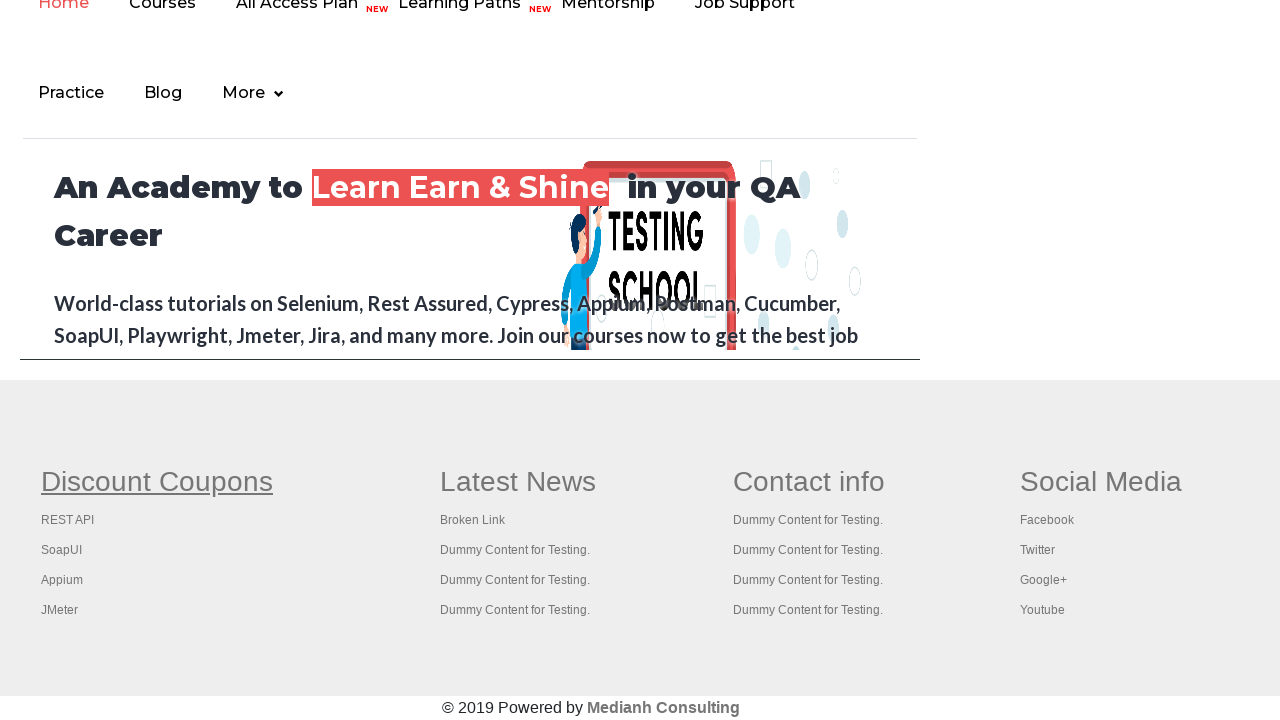

New tab 1 created and captured
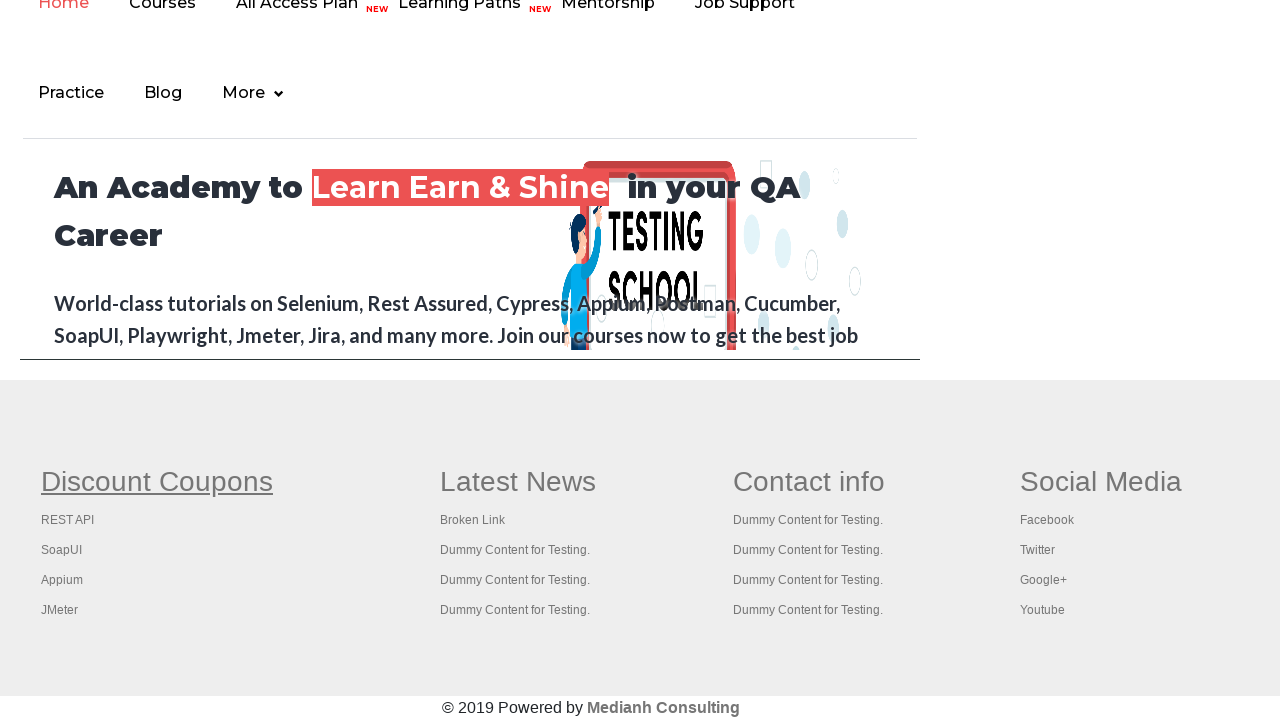

New tab 1 finished loading
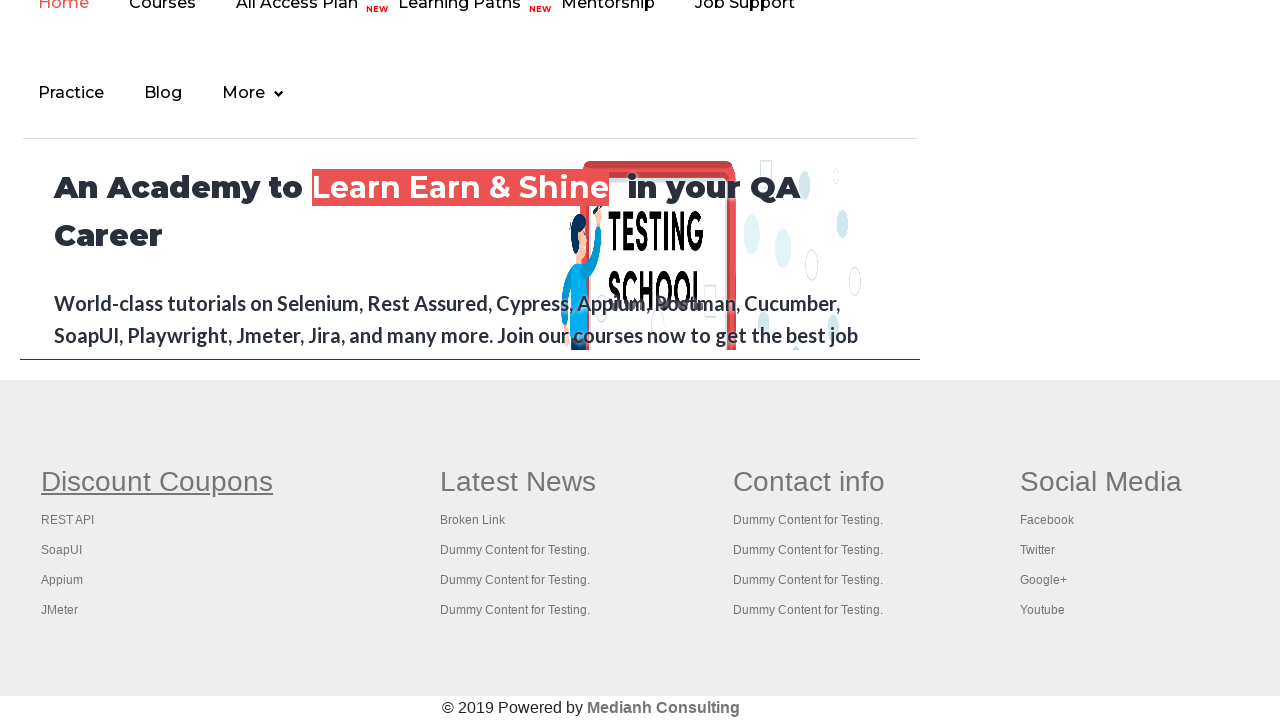

Retrieved footer link 2 of 5
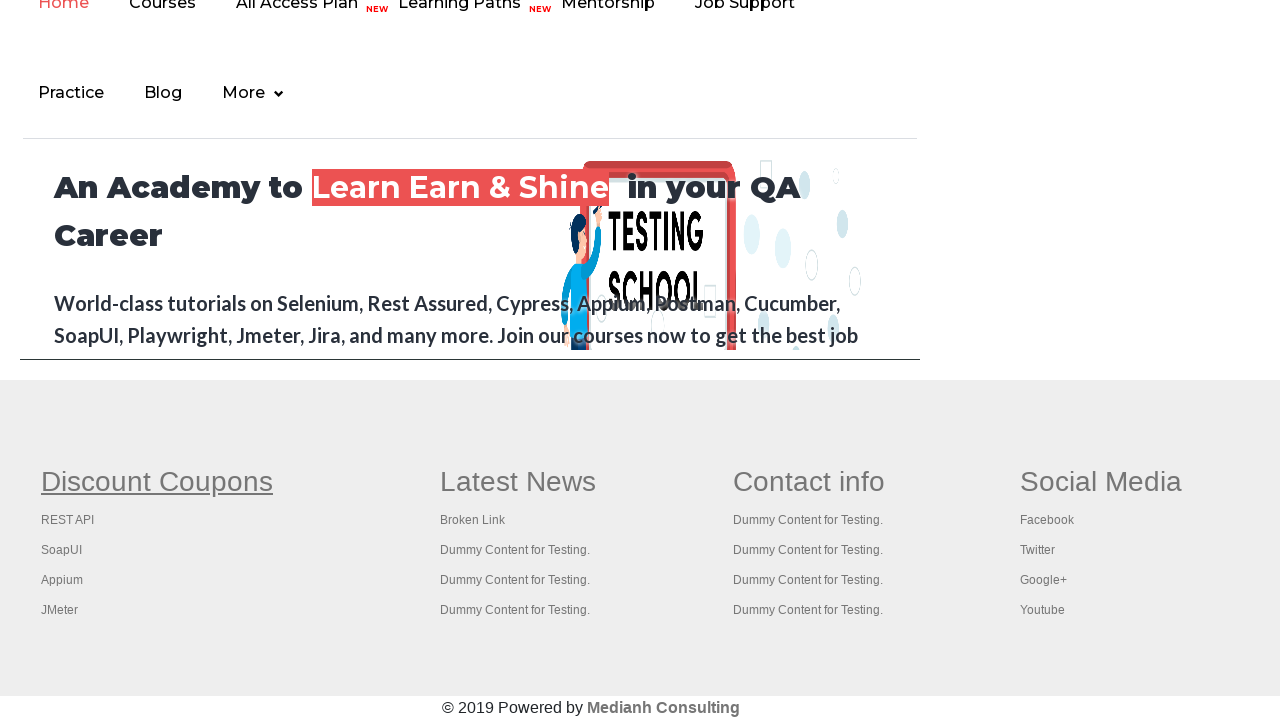

Opened footer link 2 in new tab using Ctrl+Click at (68, 520) on div#gf-BIG table tbody tr td ul >> nth=0 >> a >> nth=1
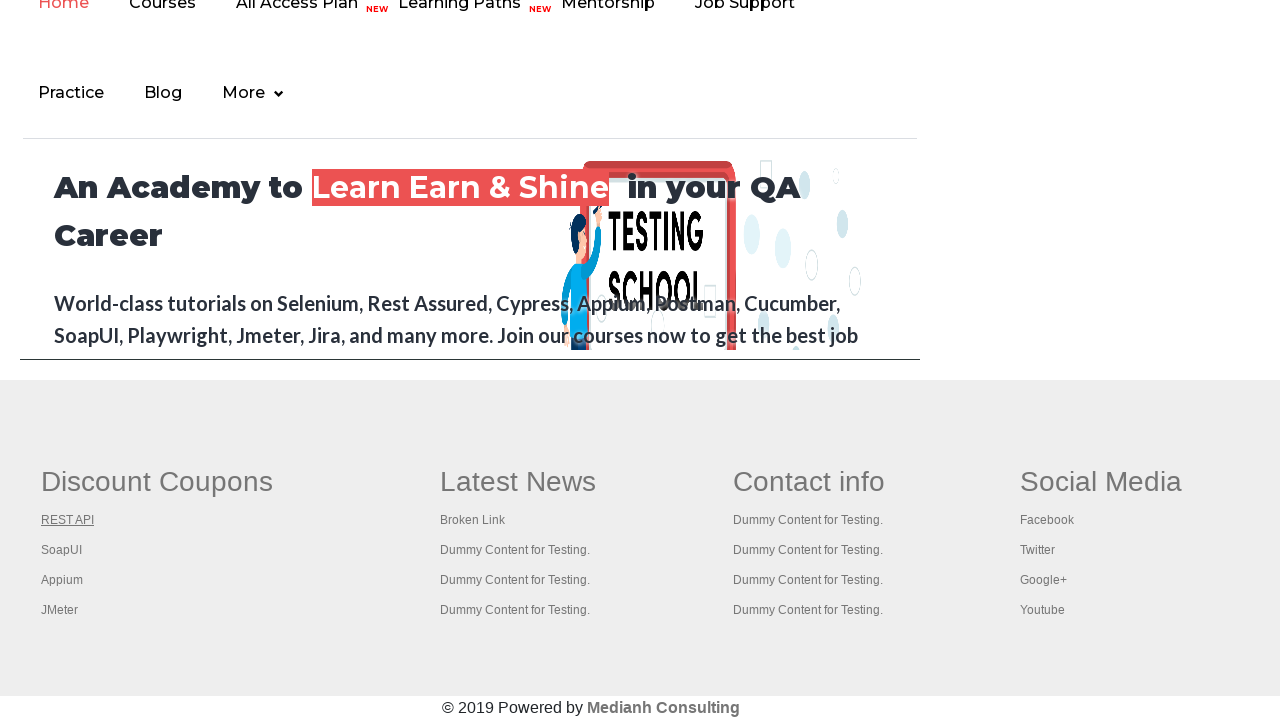

New tab 2 created and captured
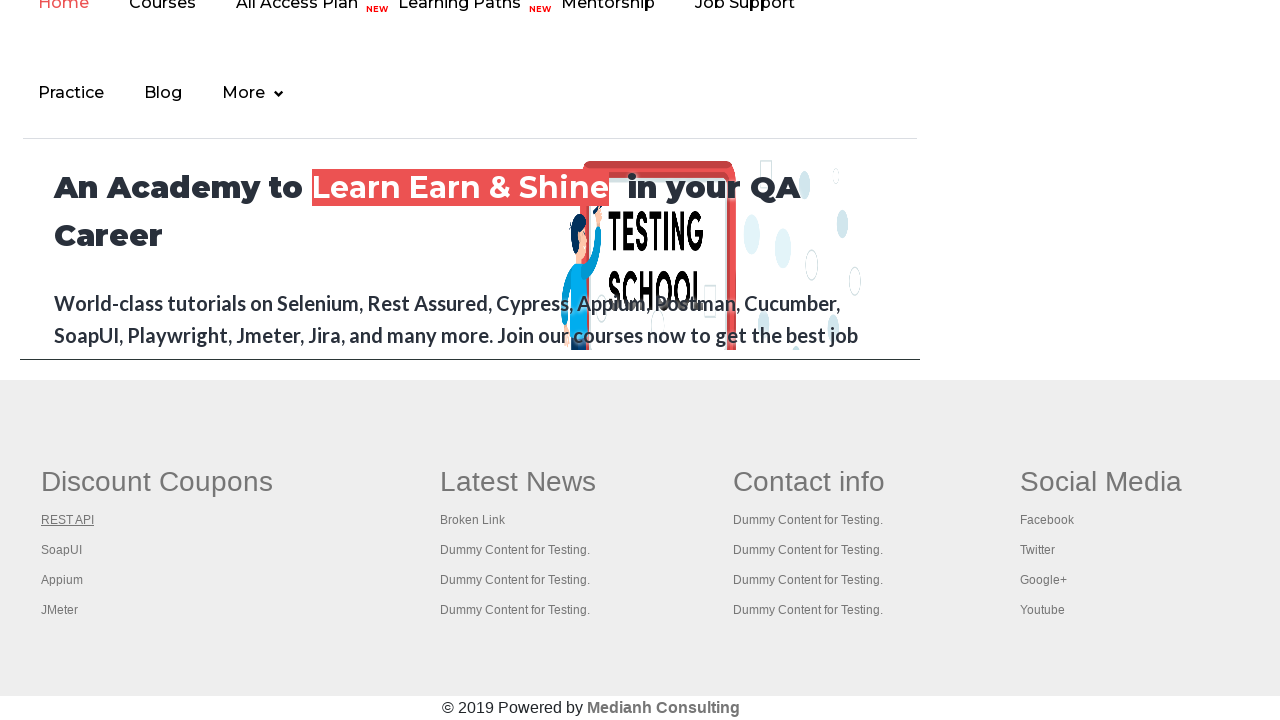

New tab 2 finished loading
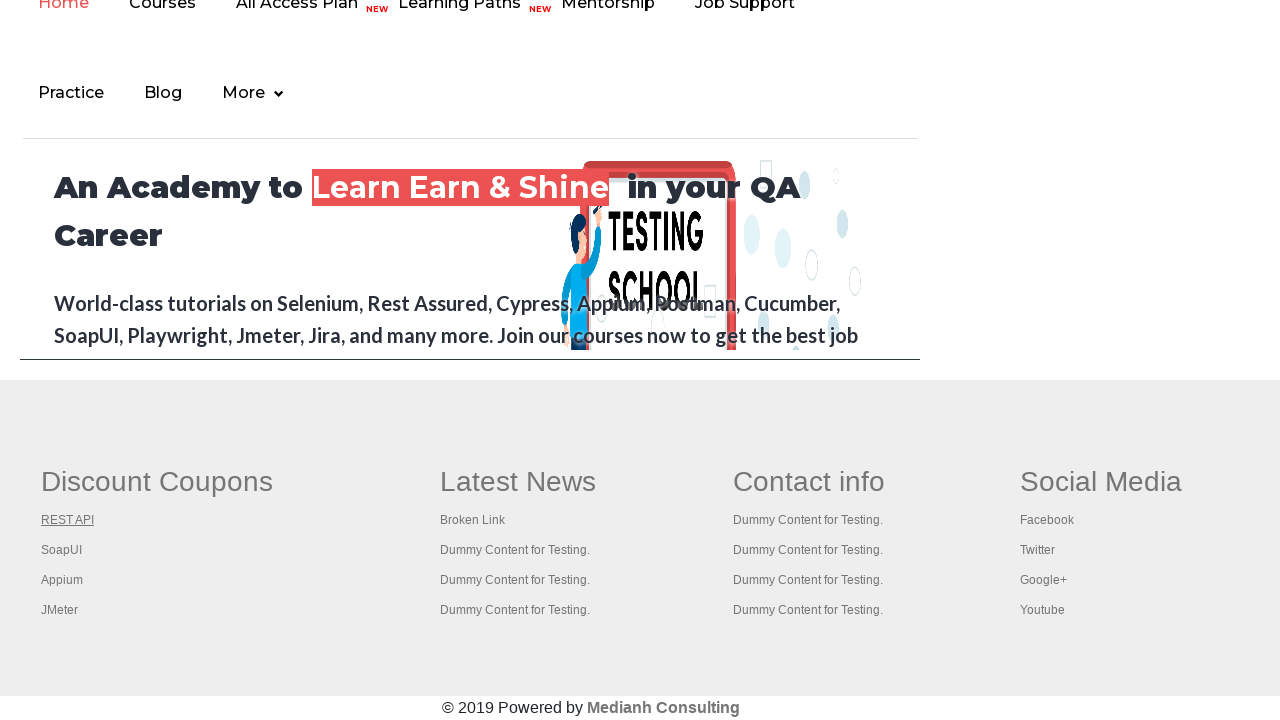

Retrieved footer link 3 of 5
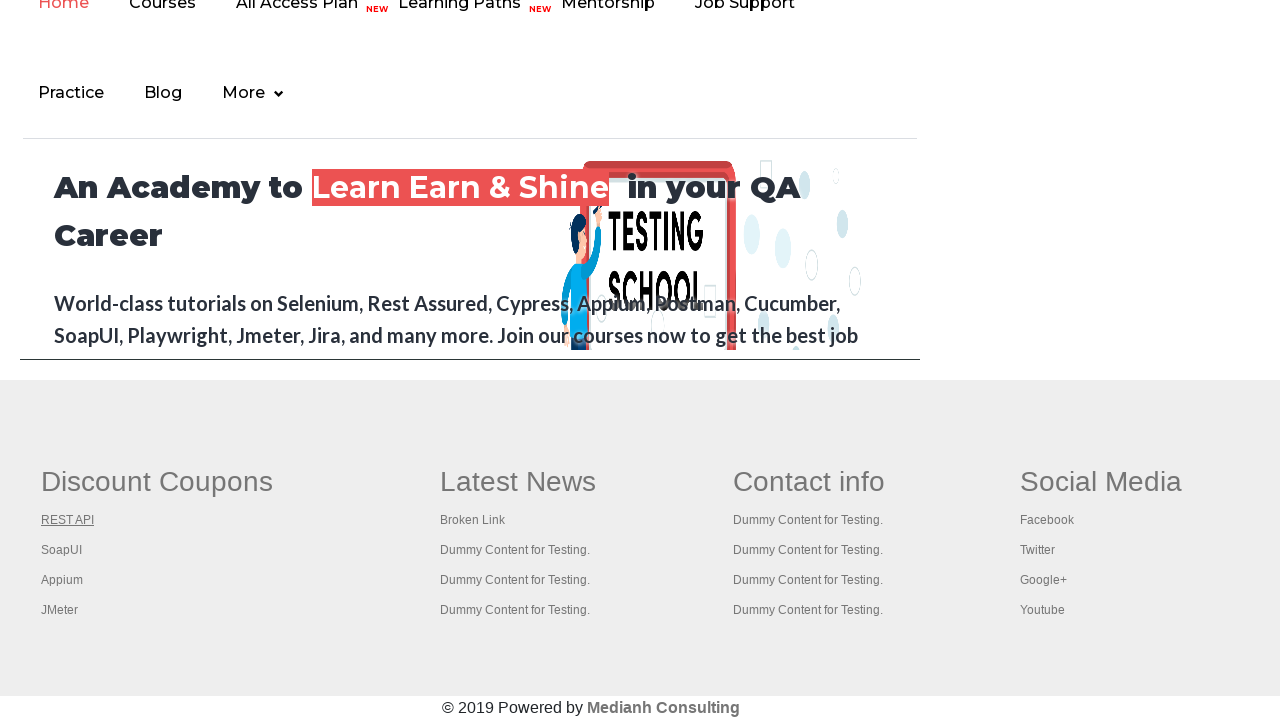

Opened footer link 3 in new tab using Ctrl+Click at (62, 550) on div#gf-BIG table tbody tr td ul >> nth=0 >> a >> nth=2
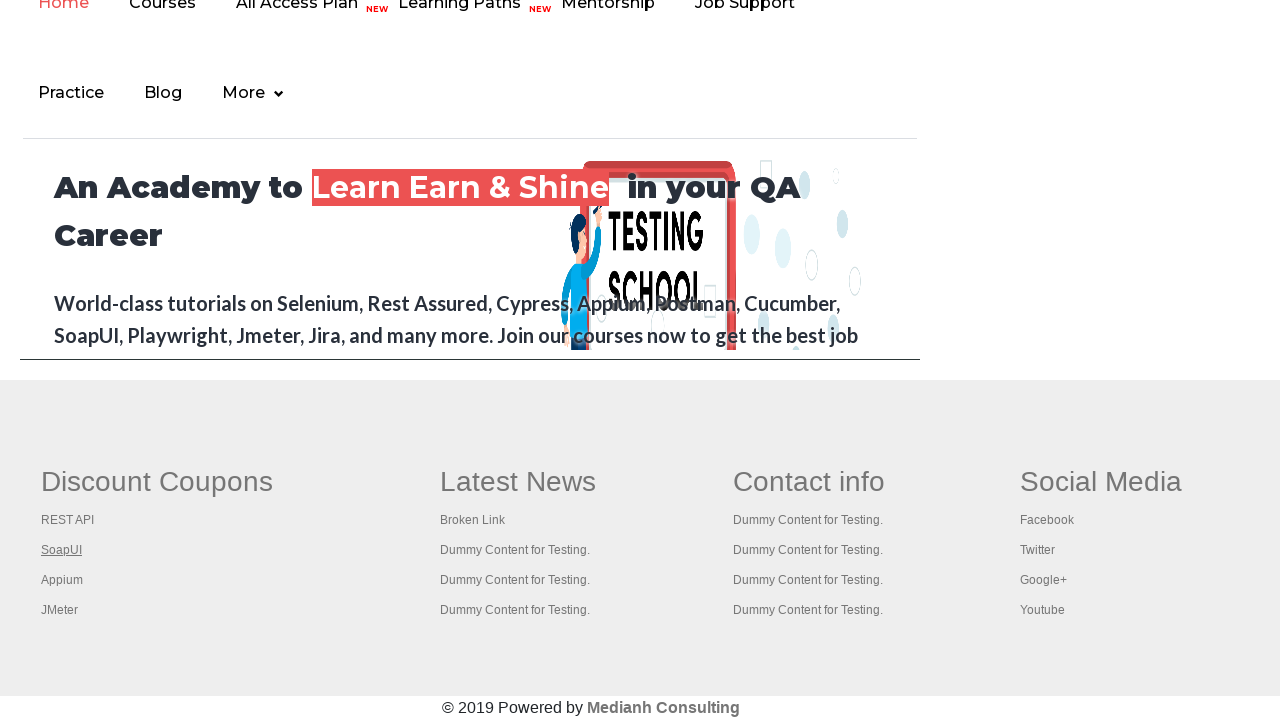

New tab 3 created and captured
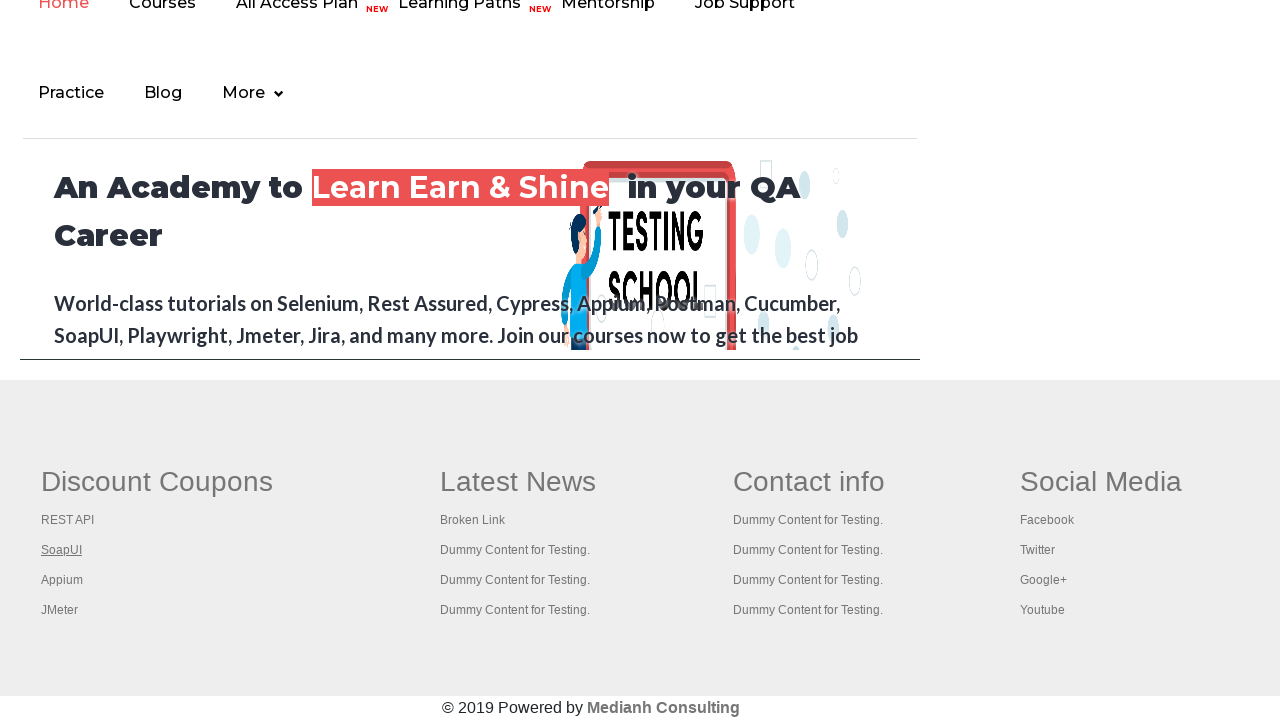

New tab 3 finished loading
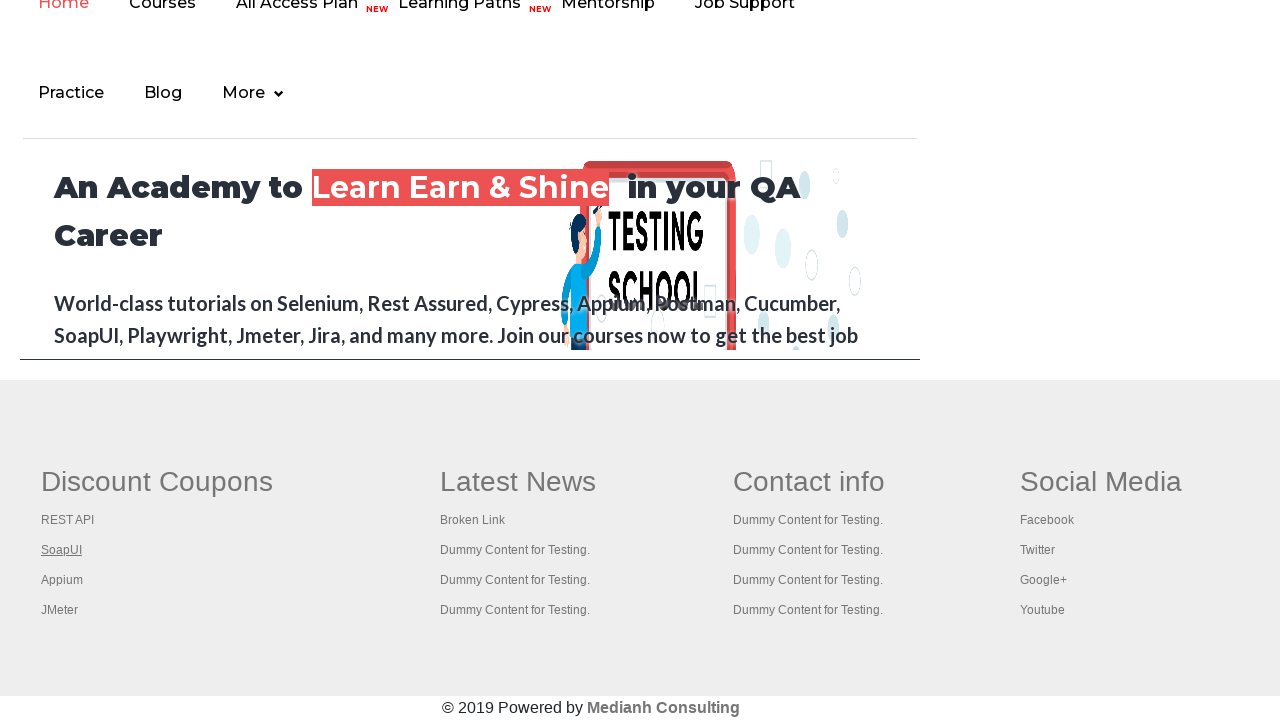

Retrieved footer link 4 of 5
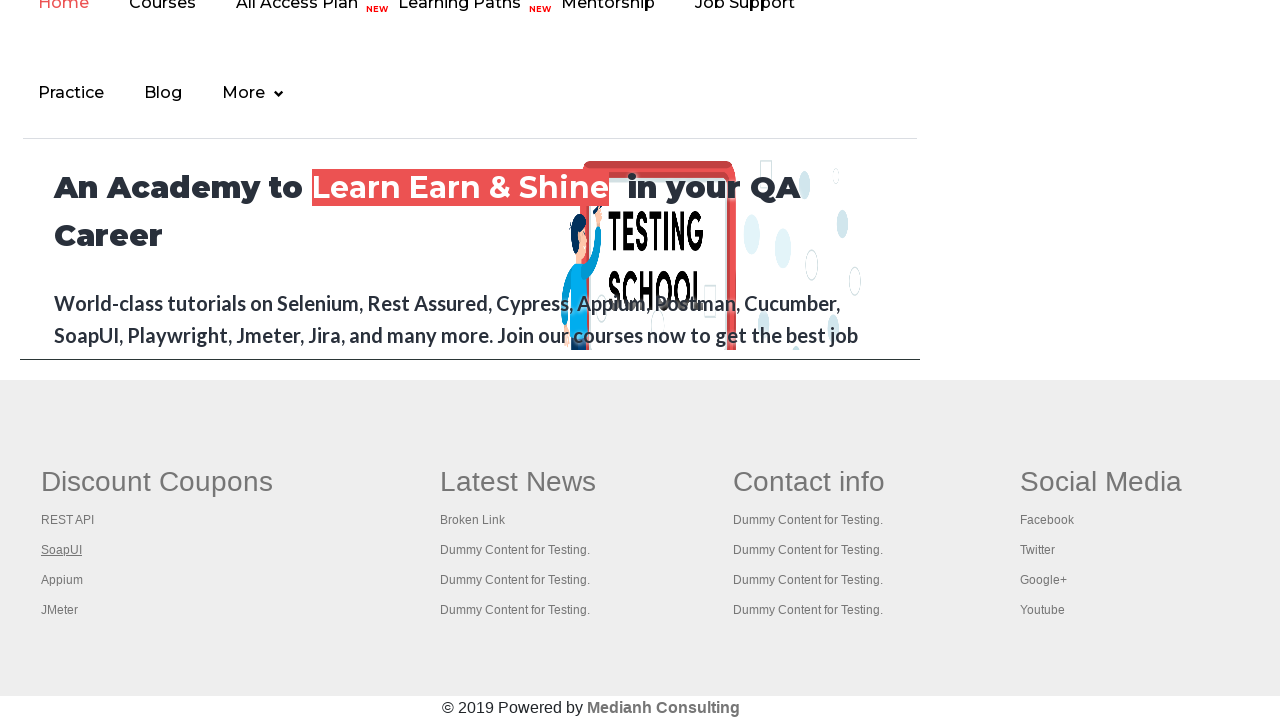

Opened footer link 4 in new tab using Ctrl+Click at (62, 580) on div#gf-BIG table tbody tr td ul >> nth=0 >> a >> nth=3
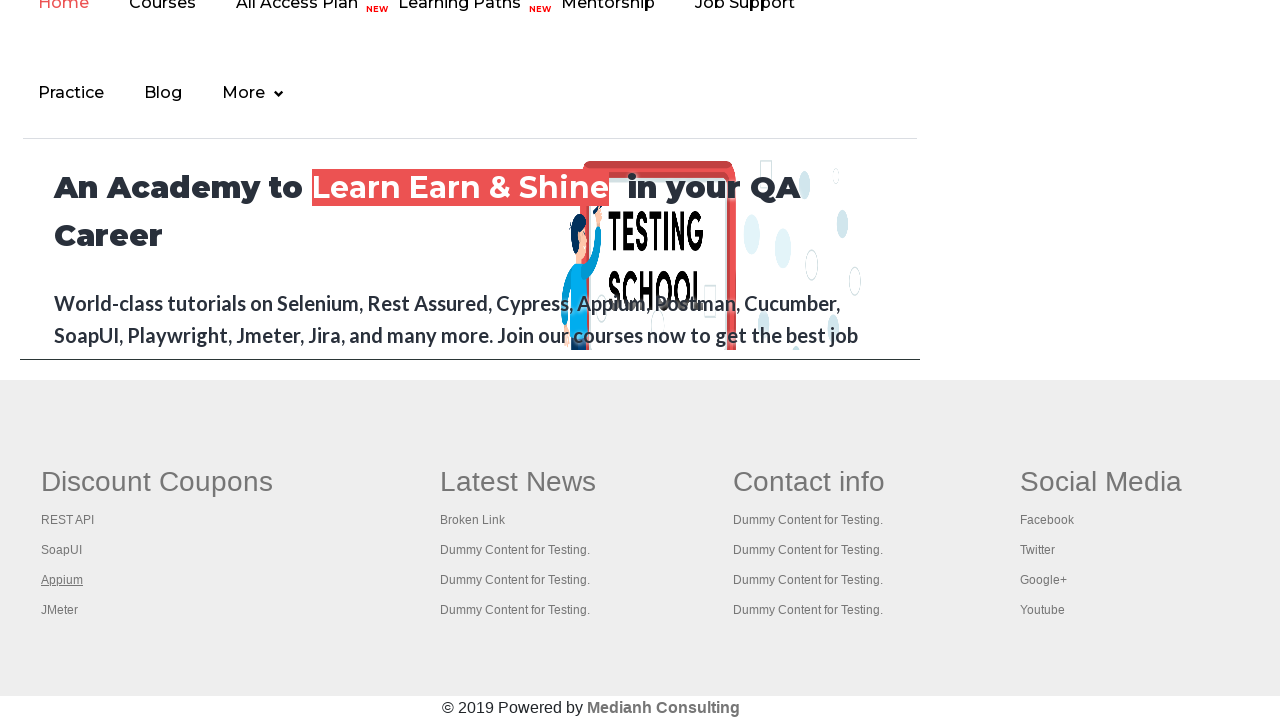

New tab 4 created and captured
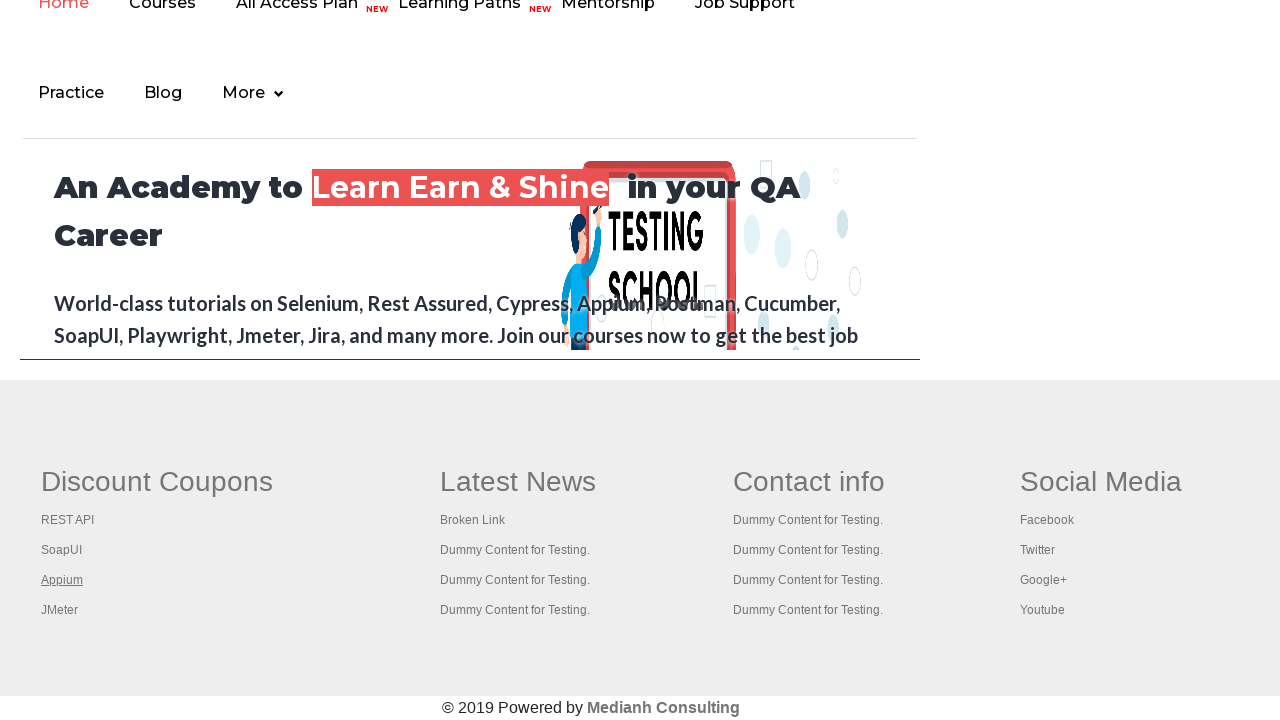

New tab 4 finished loading
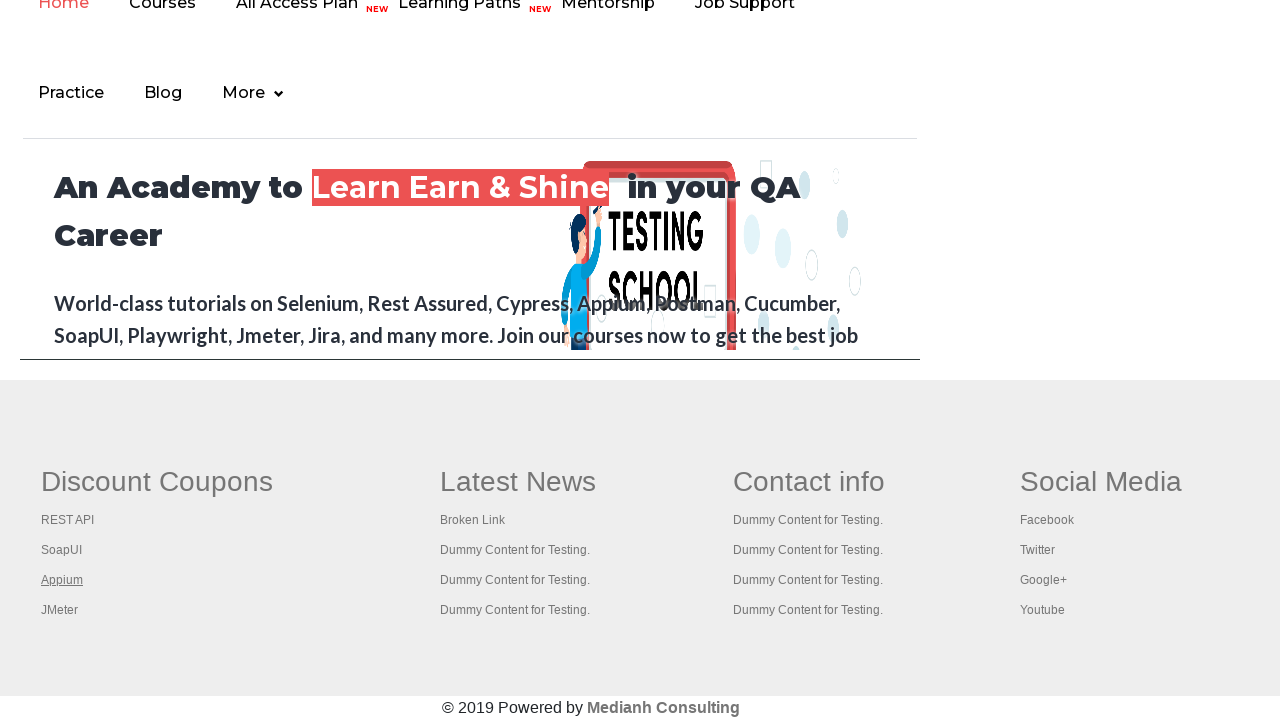

Retrieved footer link 5 of 5
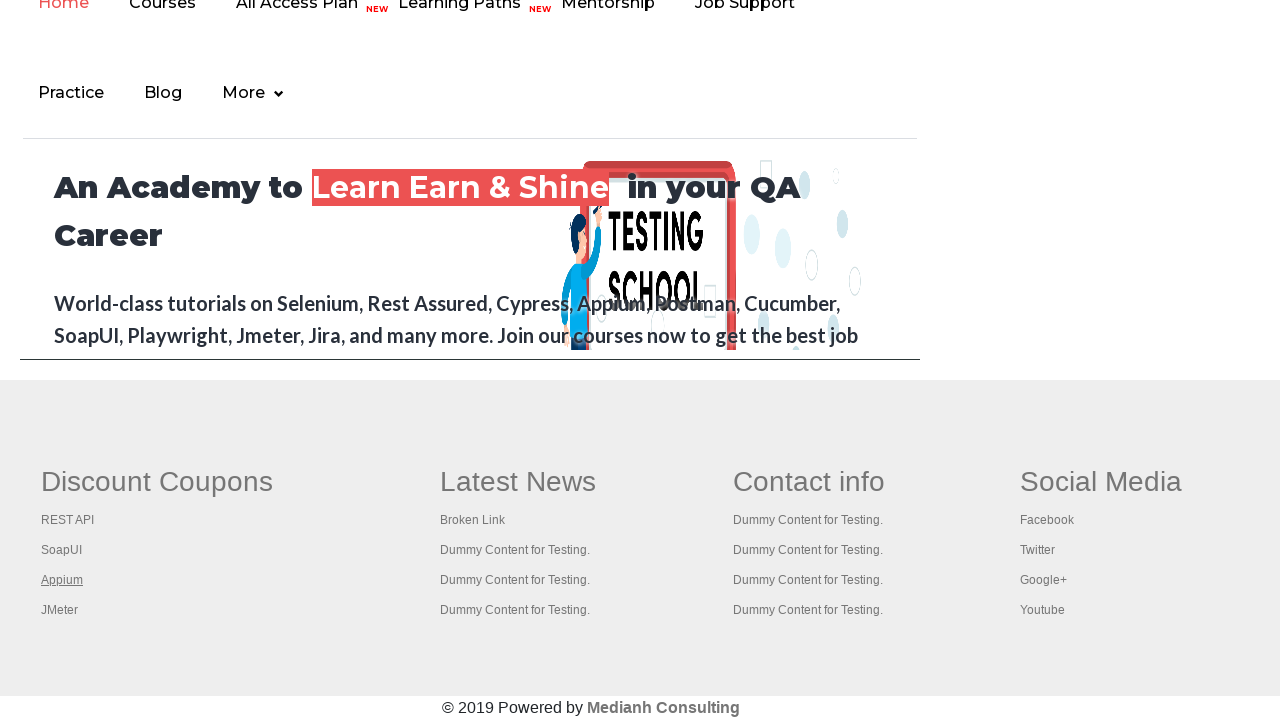

Opened footer link 5 in new tab using Ctrl+Click at (60, 610) on div#gf-BIG table tbody tr td ul >> nth=0 >> a >> nth=4
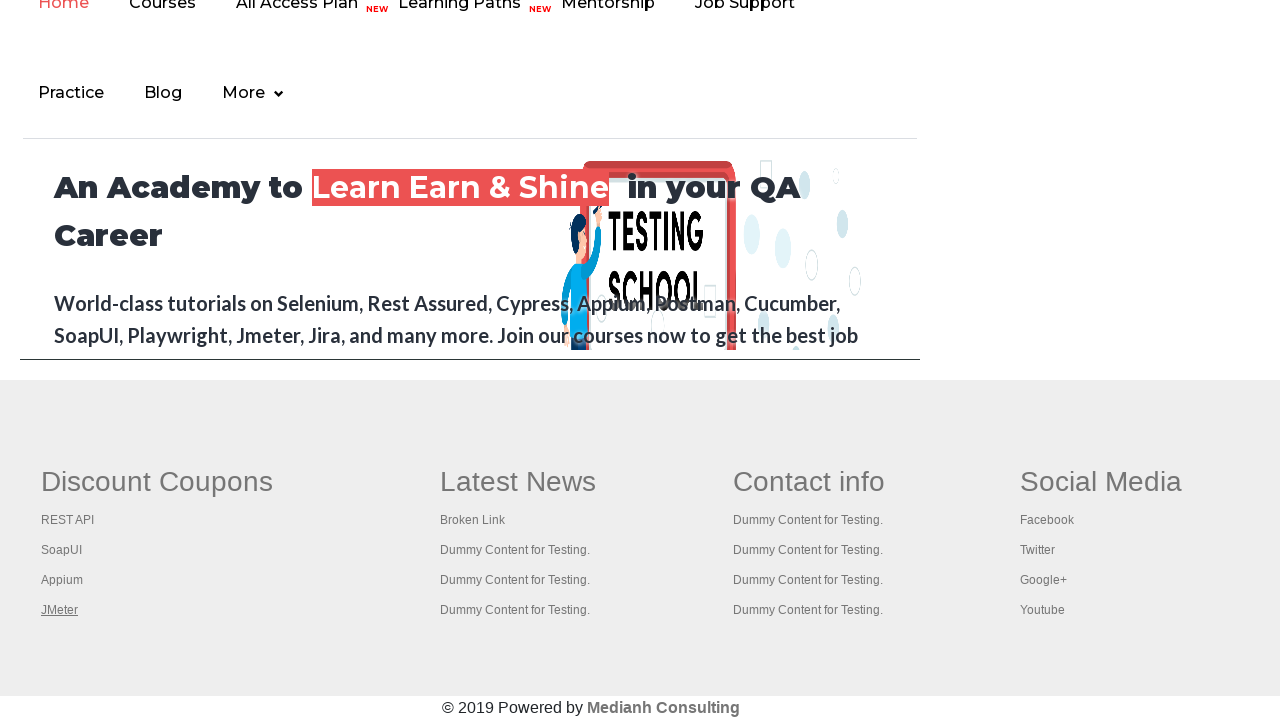

New tab 5 created and captured
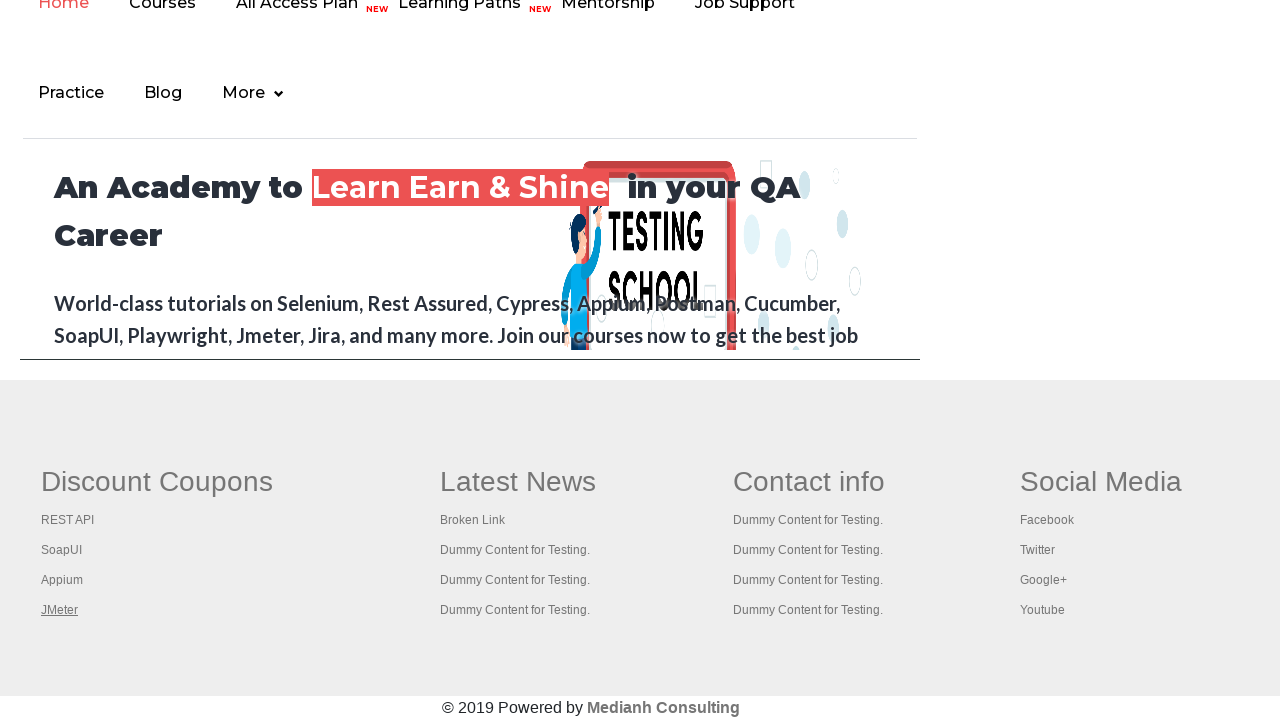

New tab 5 finished loading
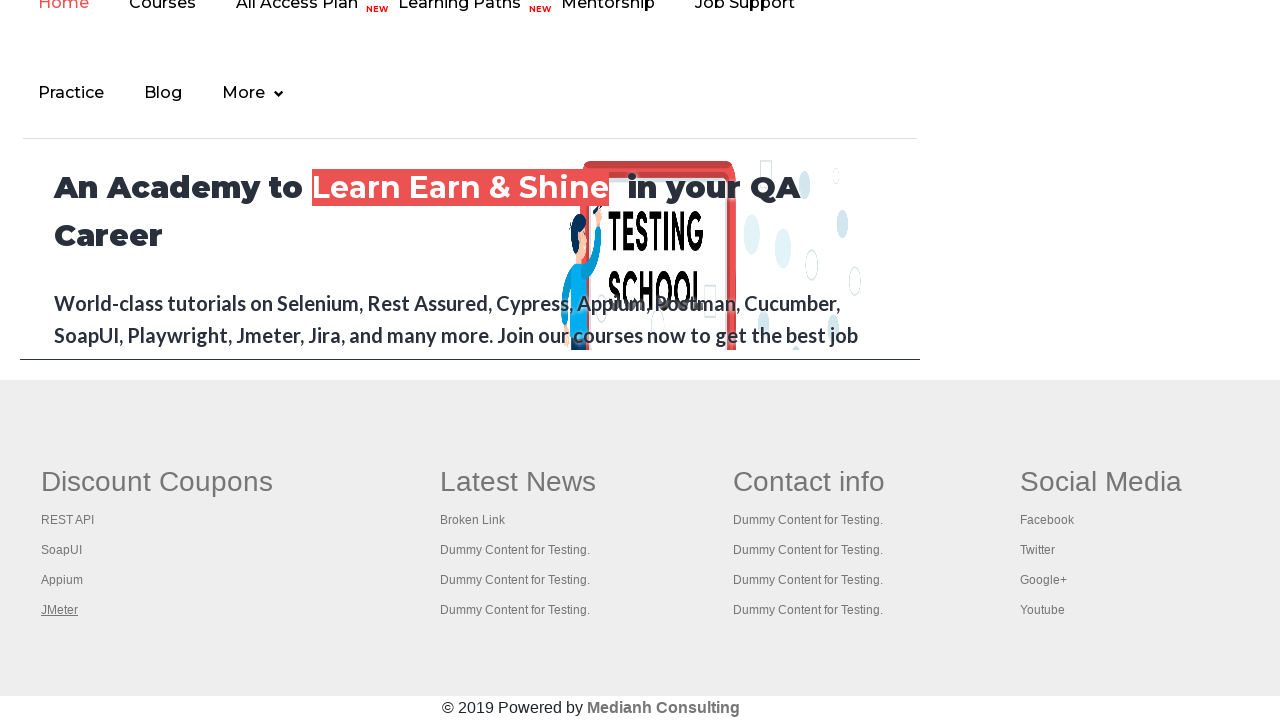

Retrieved all 6 open tabs from context
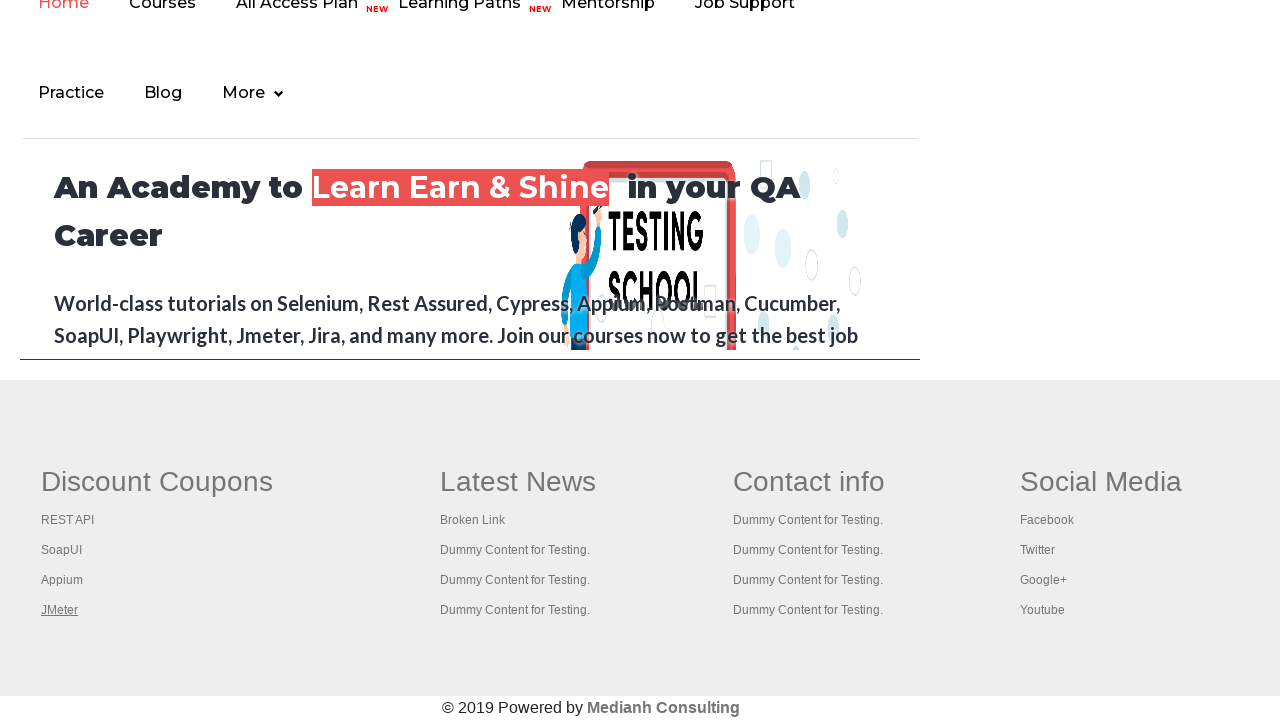

Switched to and brought tab to front
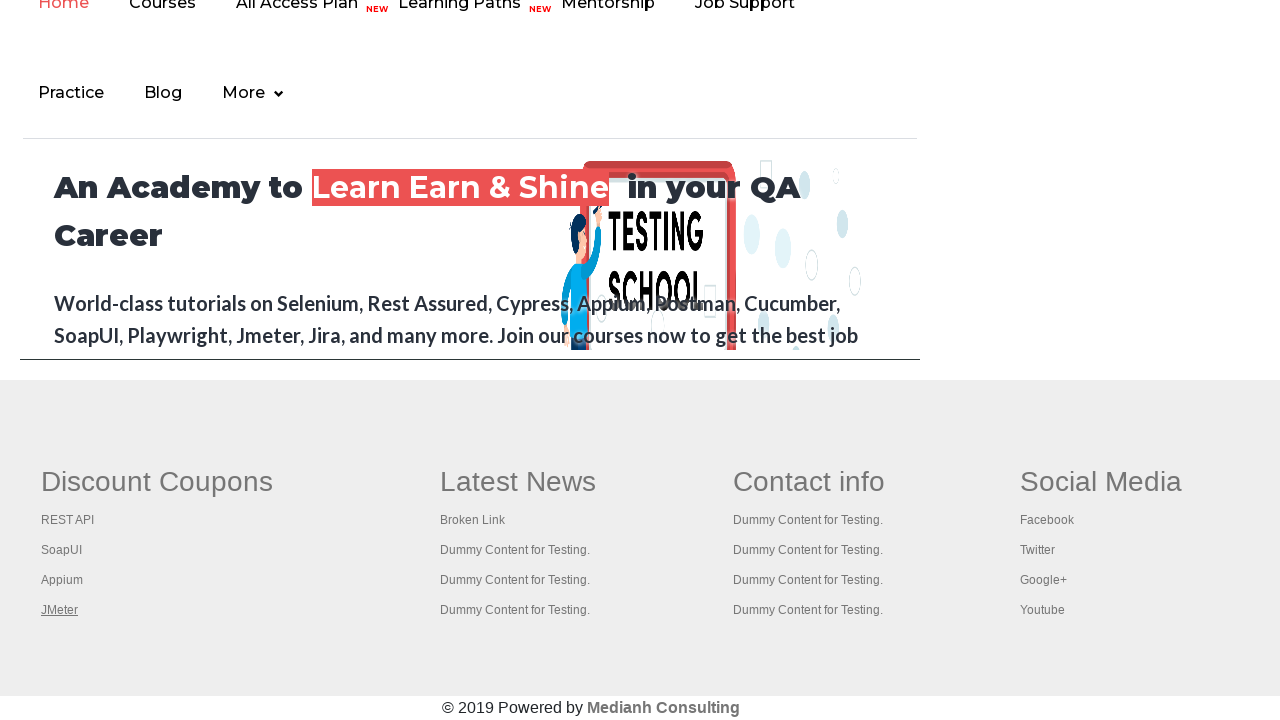

Waited for tab to become active
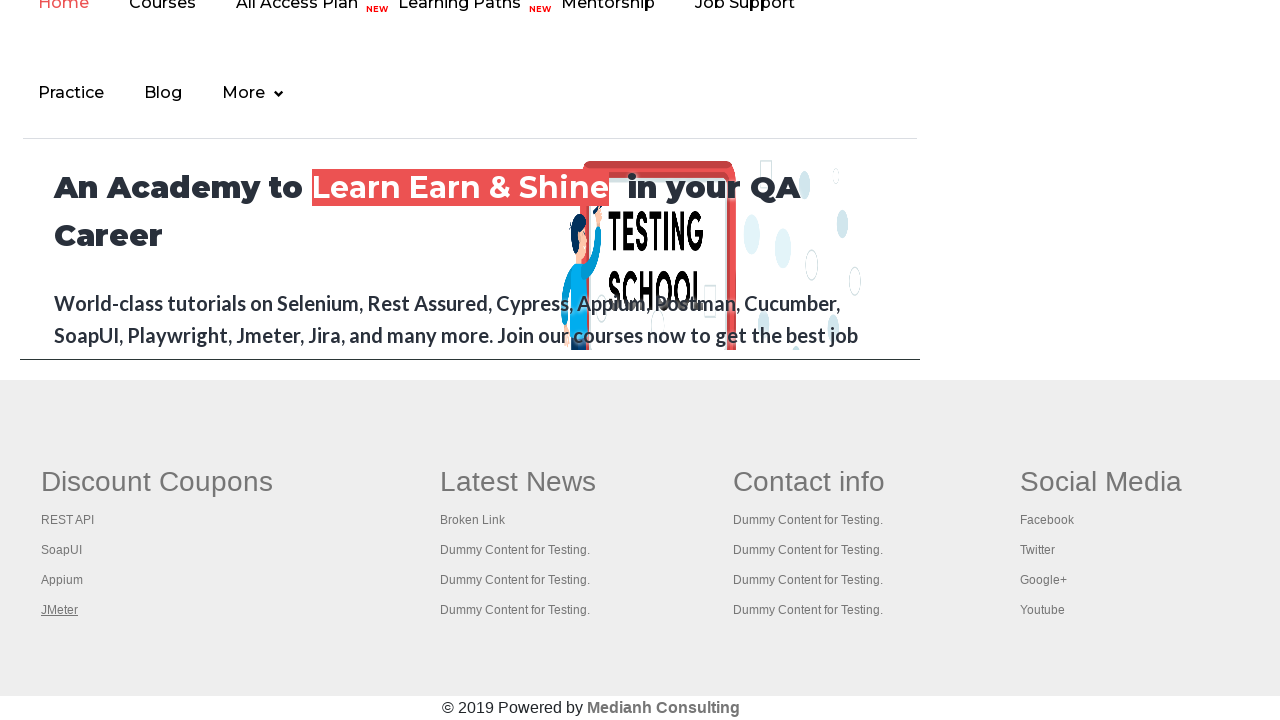

Switched to and brought tab to front
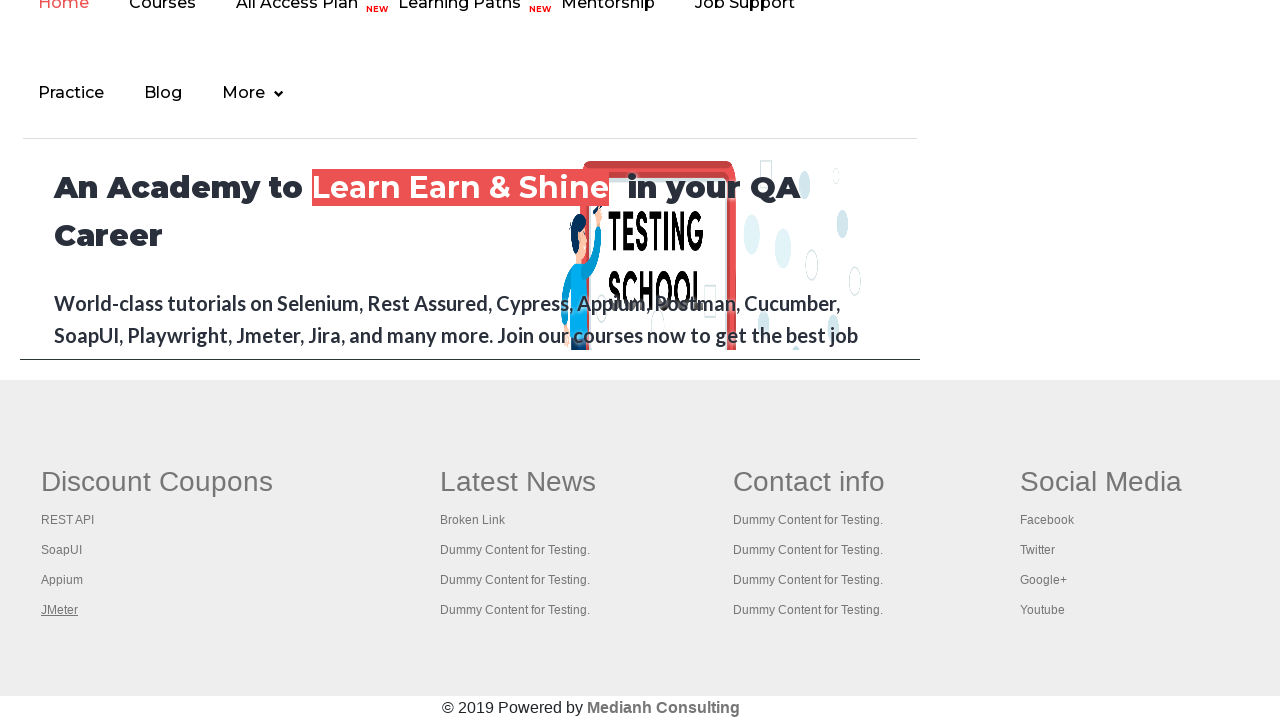

Waited for tab to become active
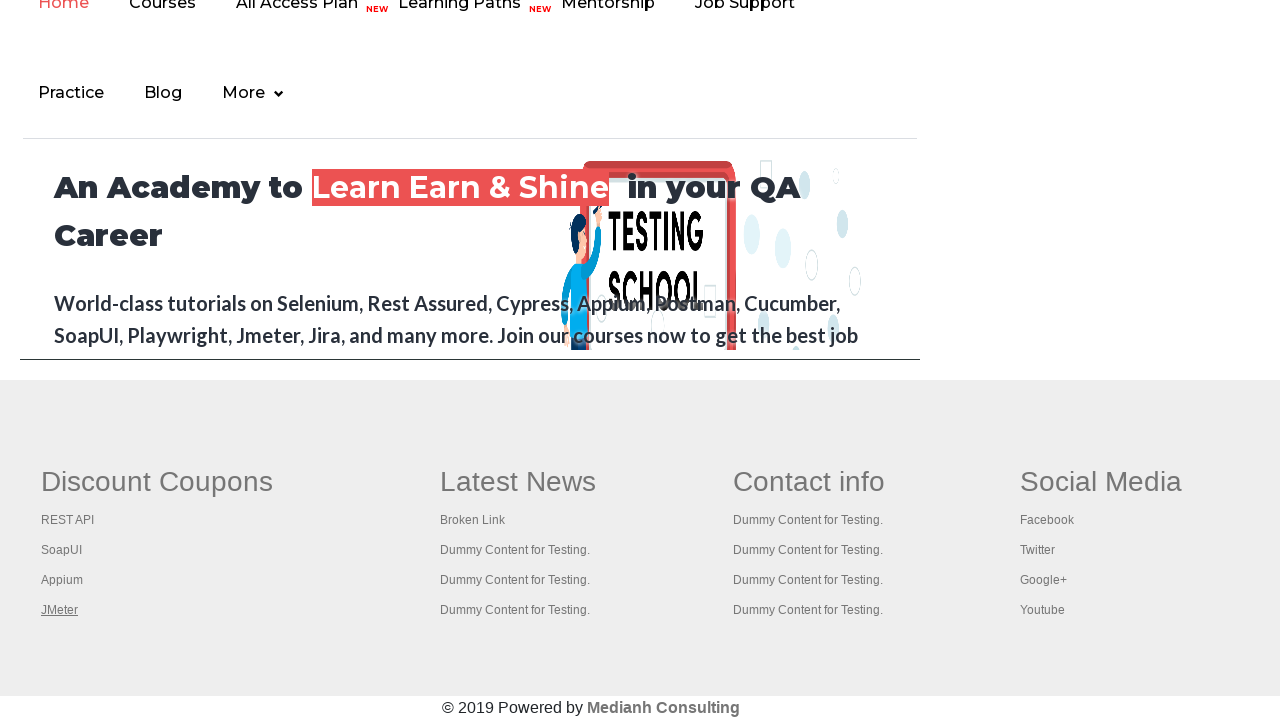

Switched to and brought tab to front
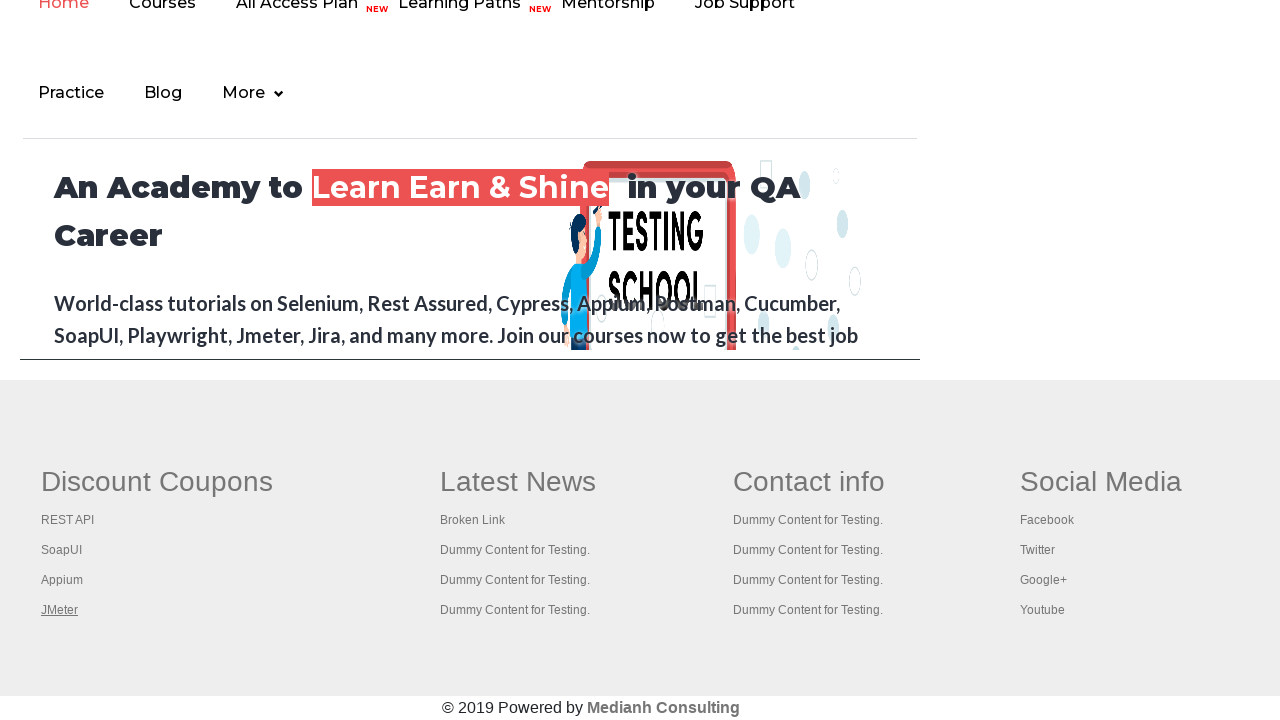

Waited for tab to become active
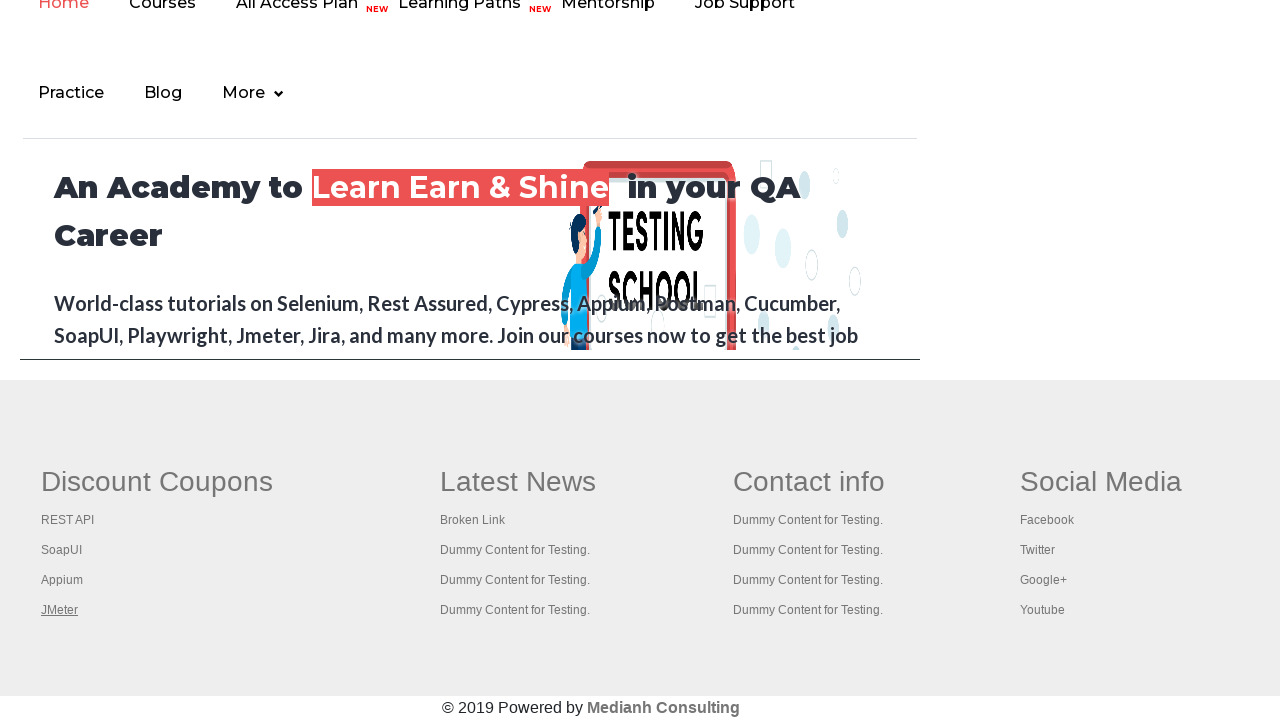

Switched to and brought tab to front
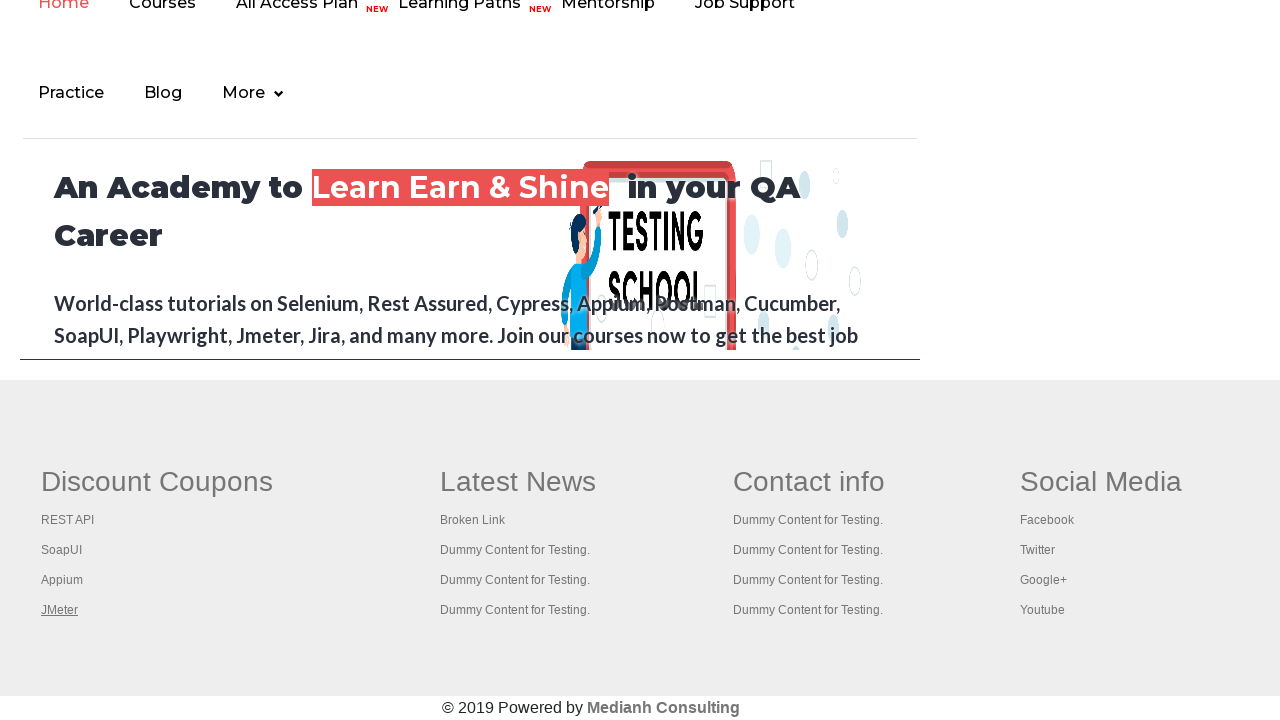

Waited for tab to become active
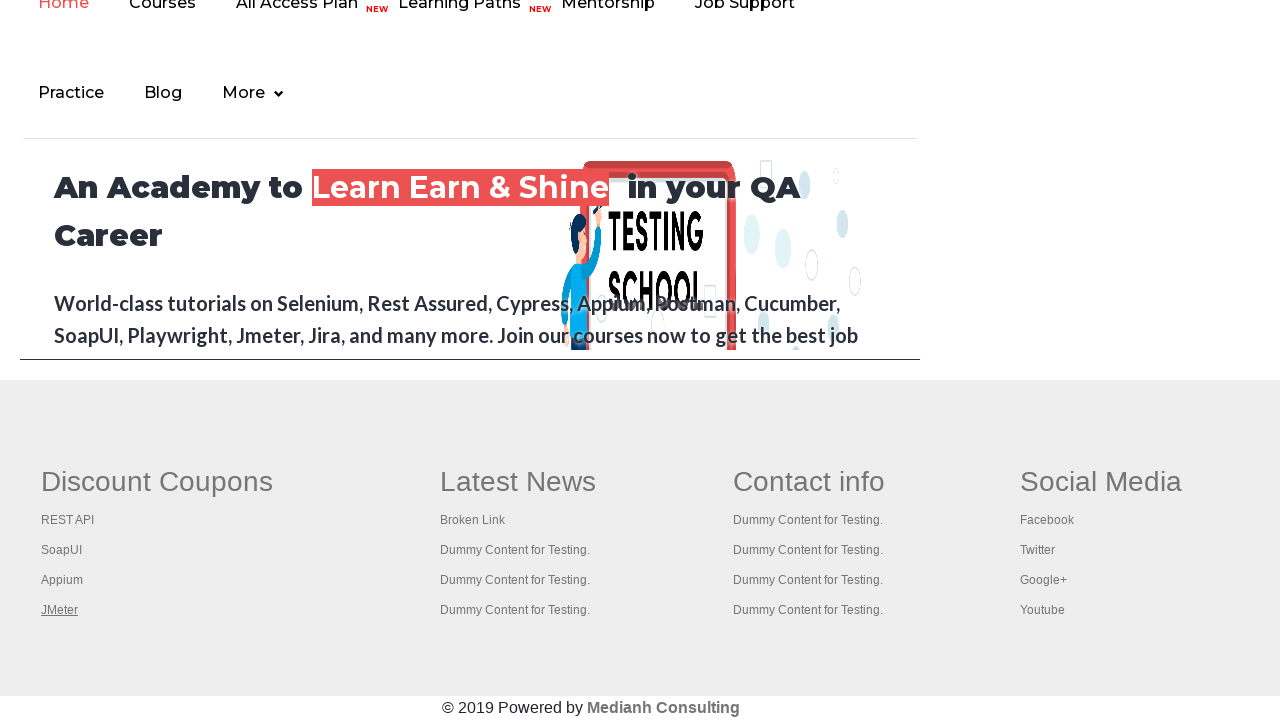

Switched to and brought tab to front
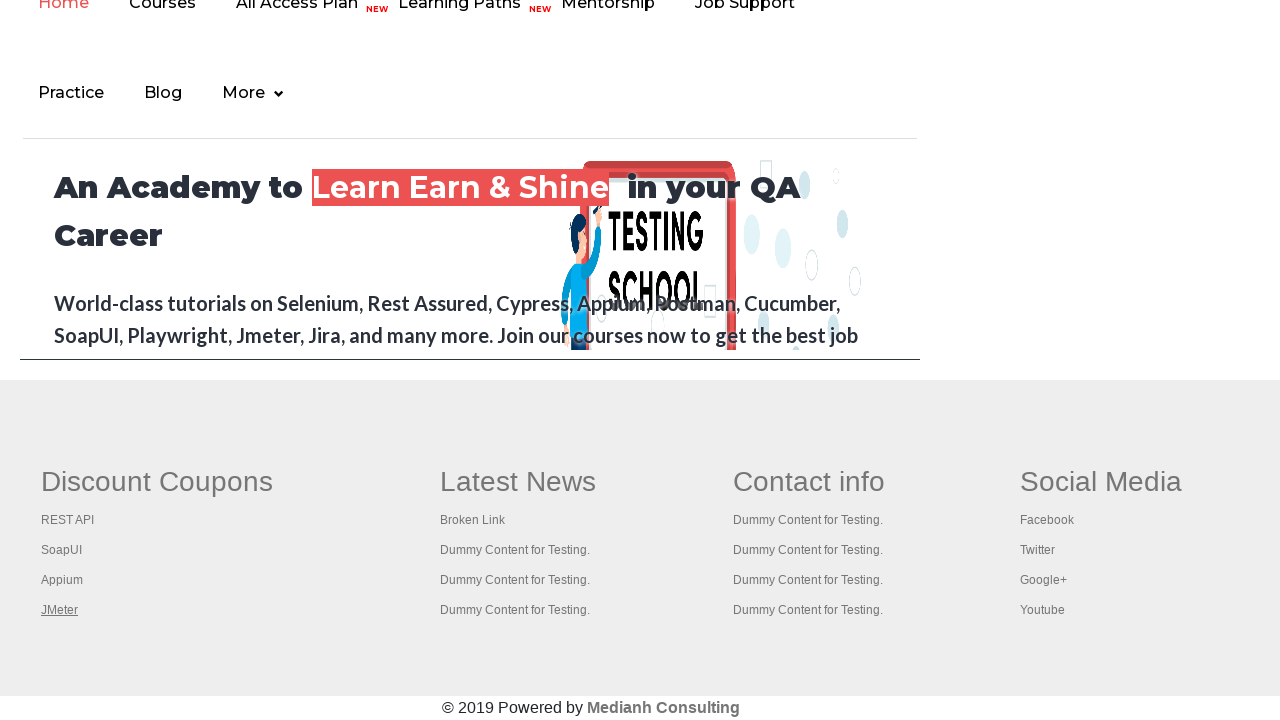

Waited for tab to become active
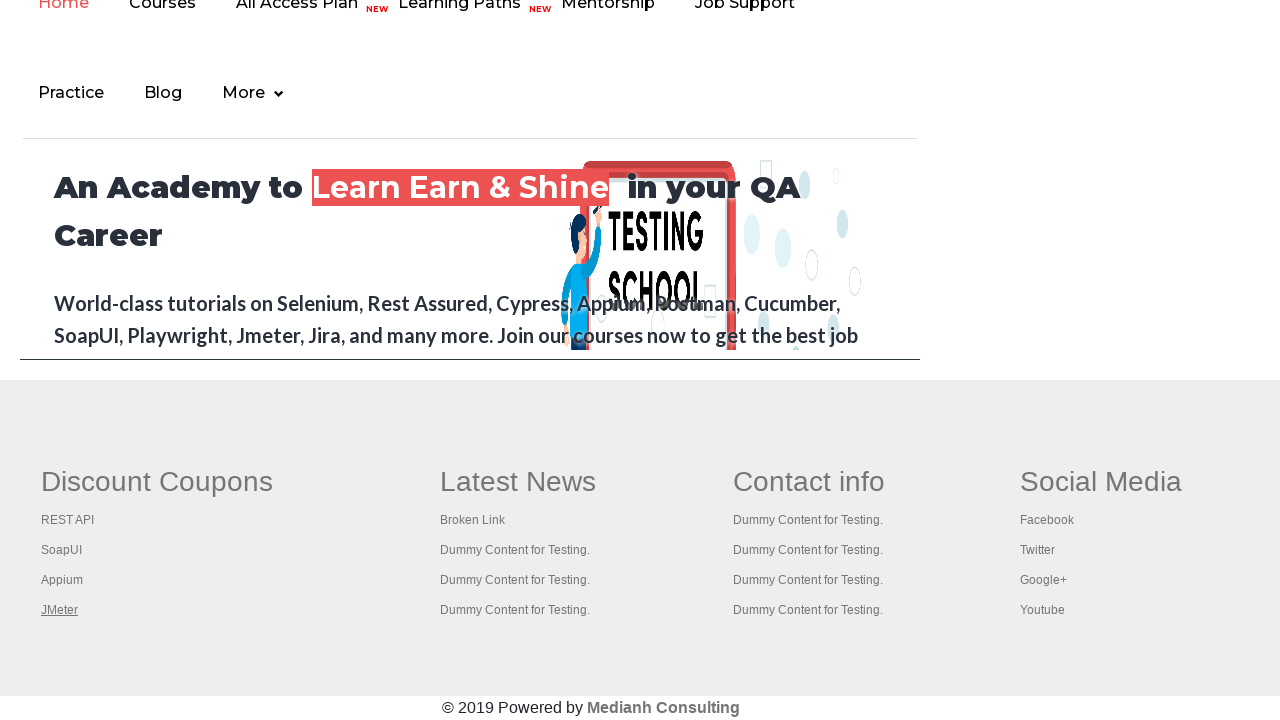

Switched to and brought tab to front
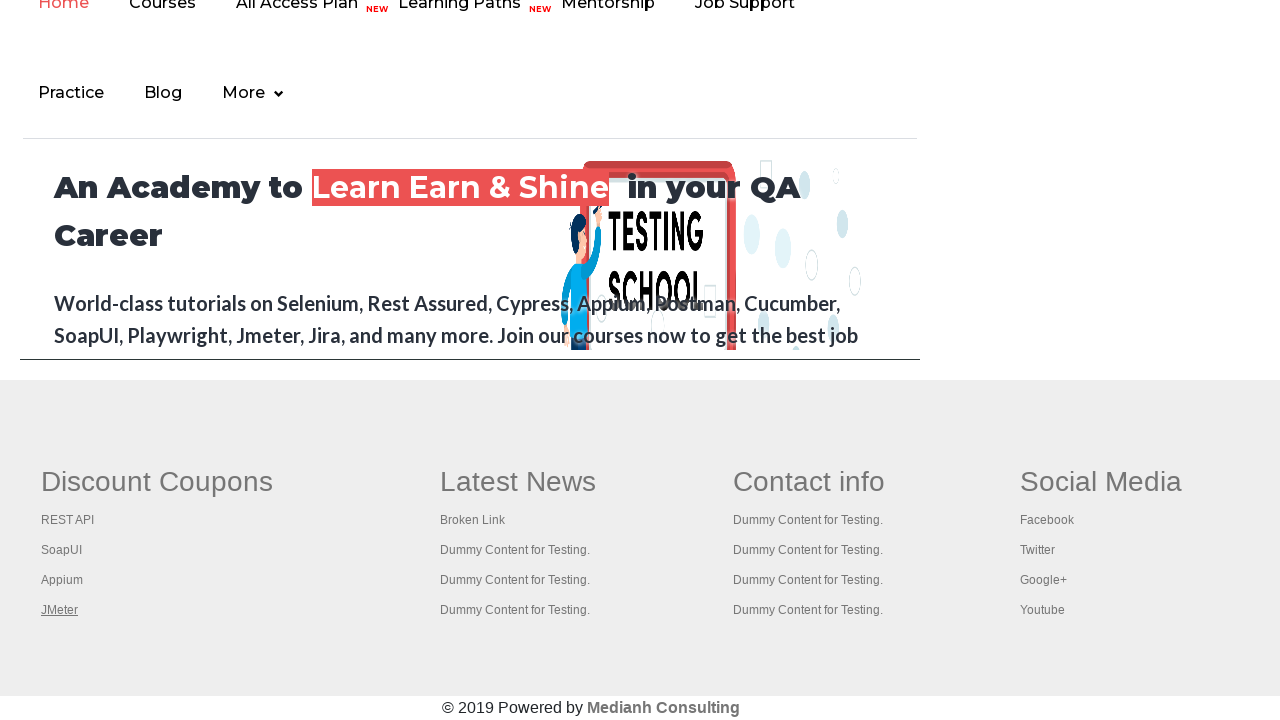

Waited for tab to become active
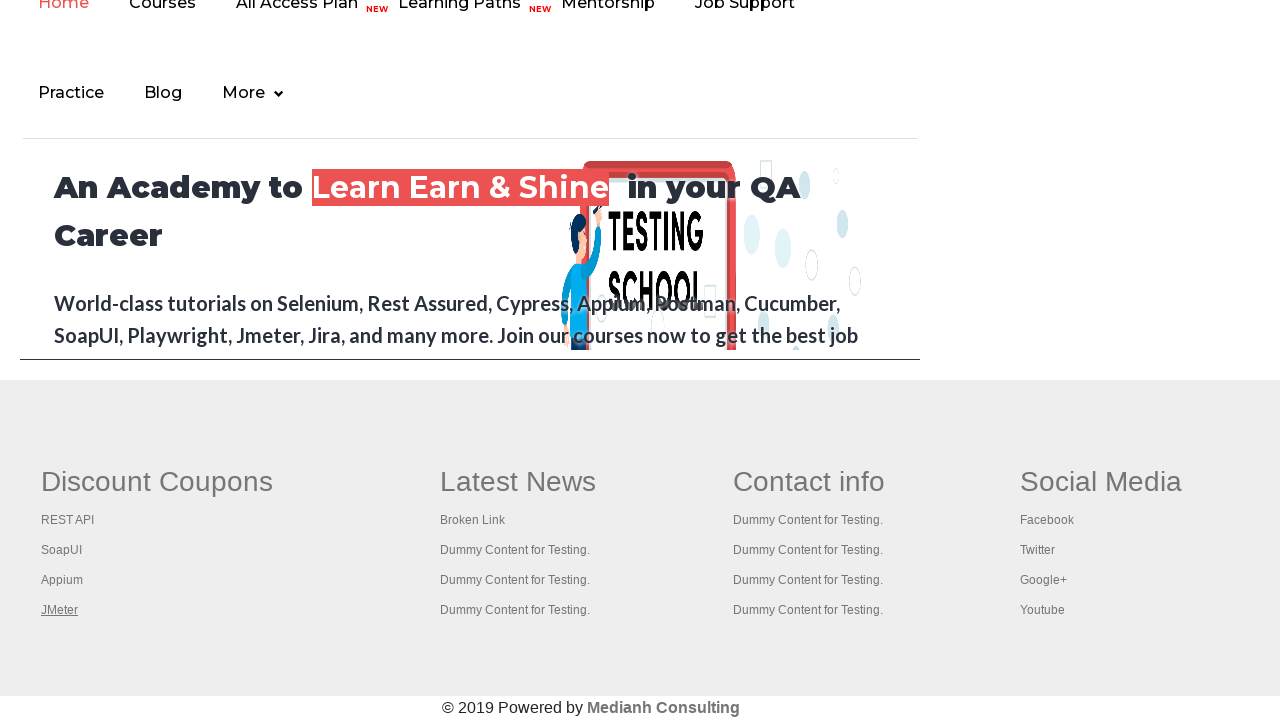

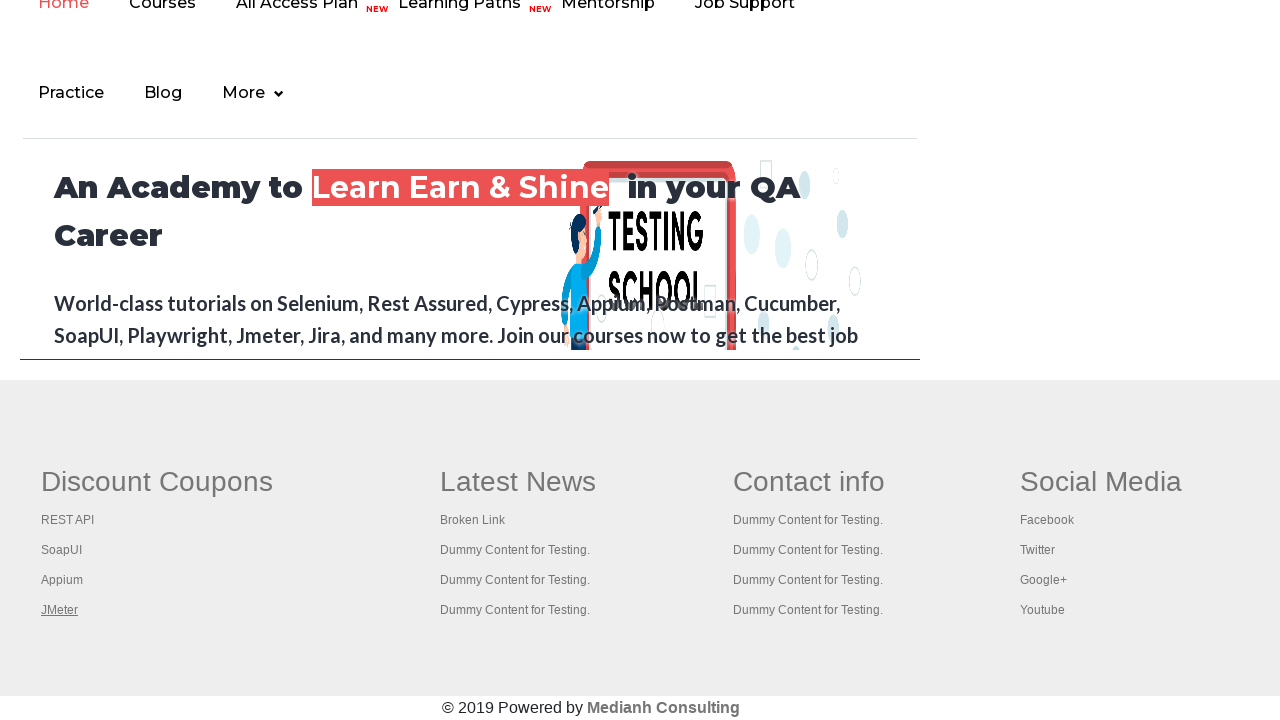